Tests a form filling workflow with keyboard actions, including copying text from one field to another using keyboard shortcuts

Starting URL: https://demoqa.com/text-box

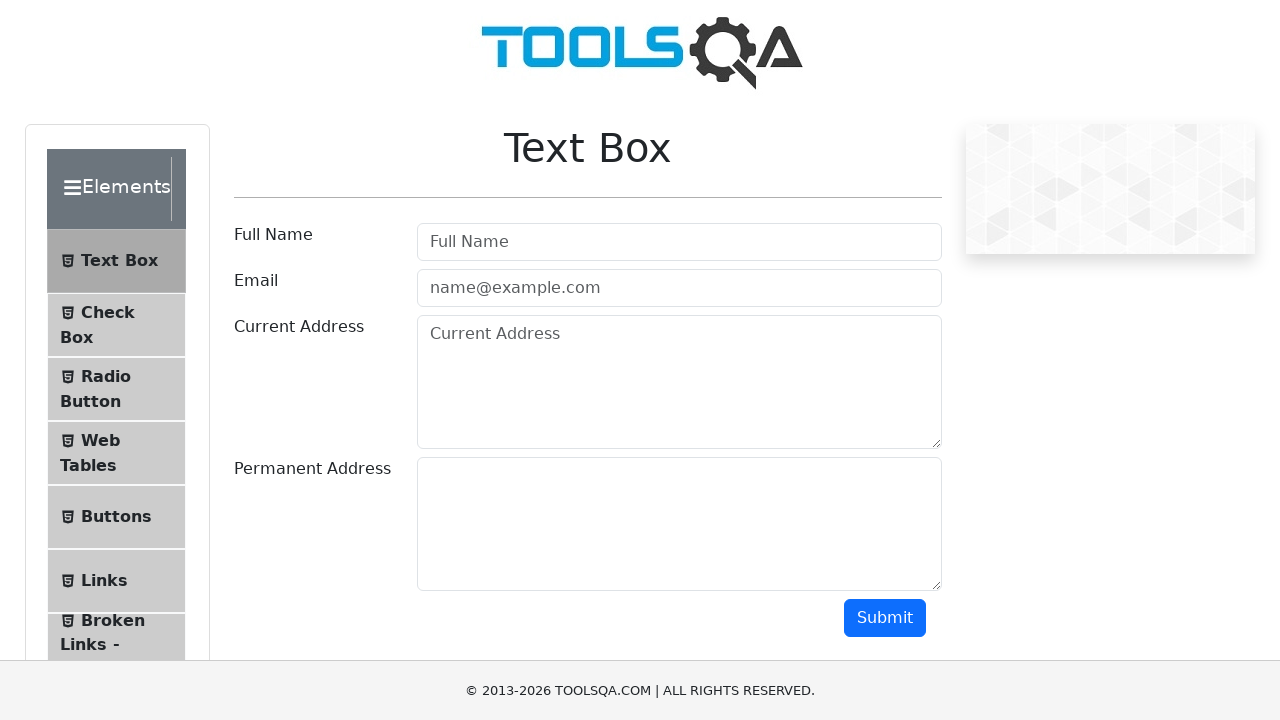

Filled user name field with 'Mr. Manoj' on #userName
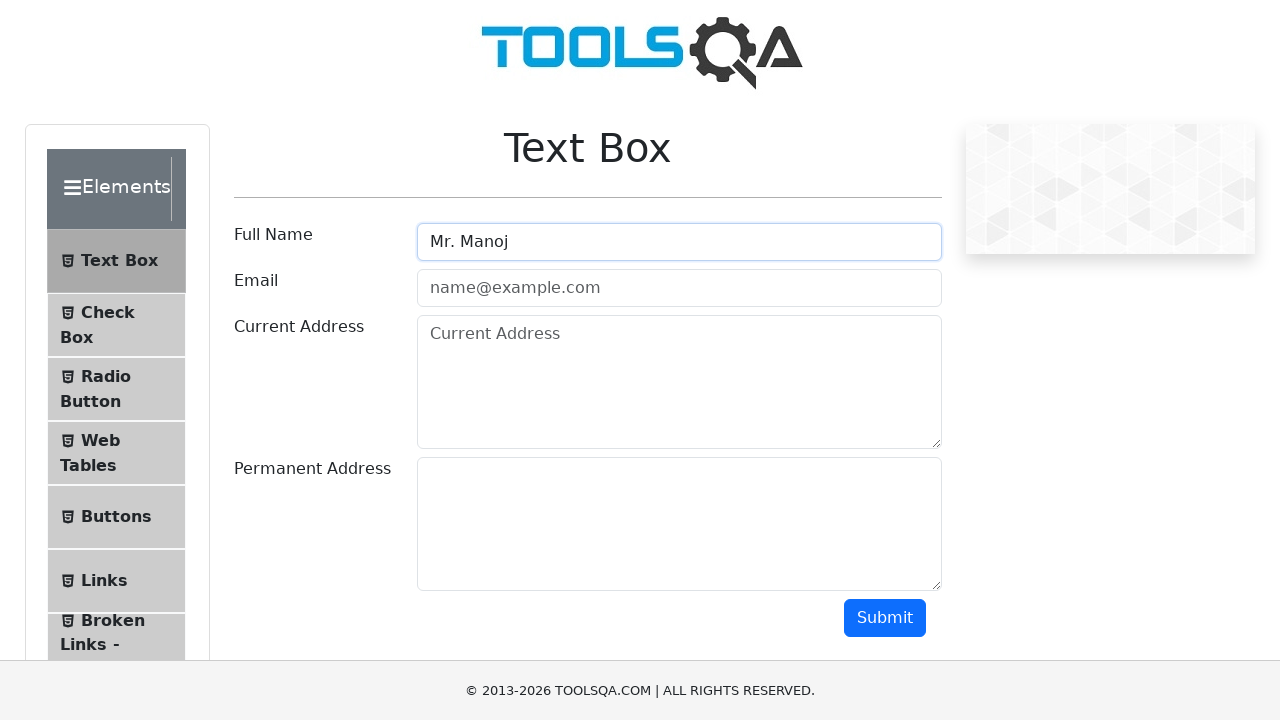

Filled email field with 'abcd@domain.com' on #userEmail
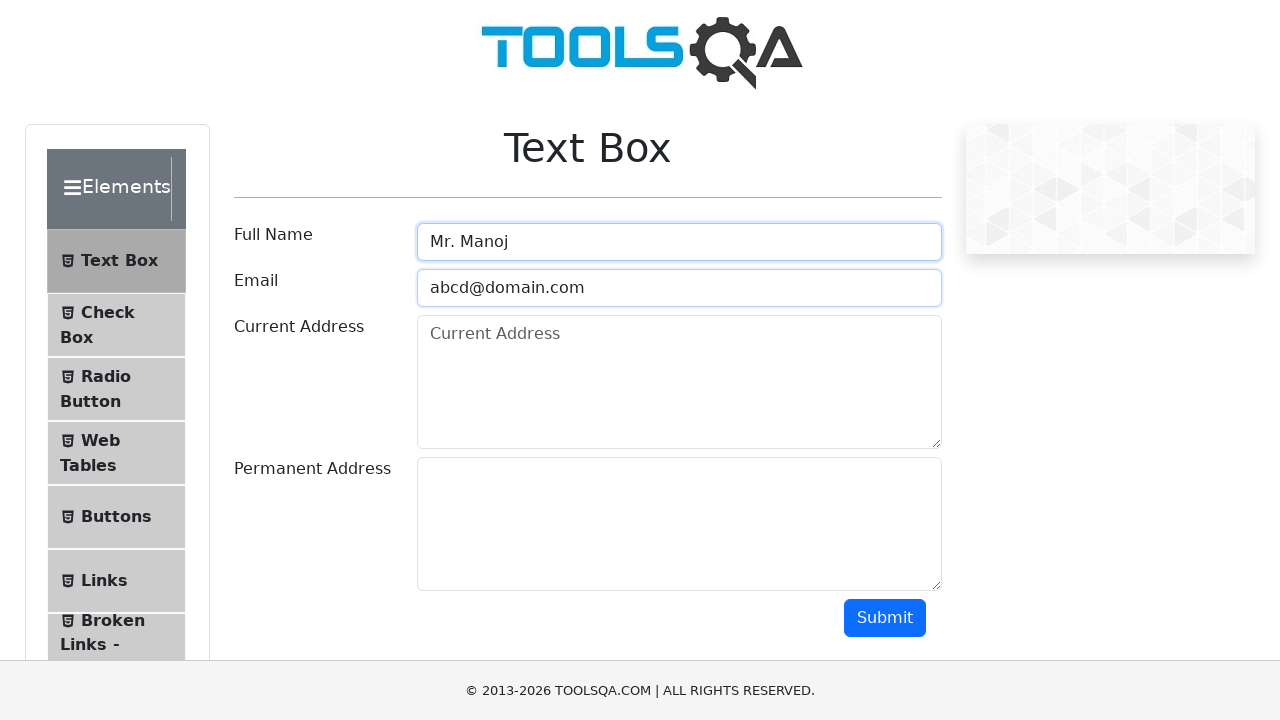

Filled current address field with 'Pune Maharashtra' on #currentAddress
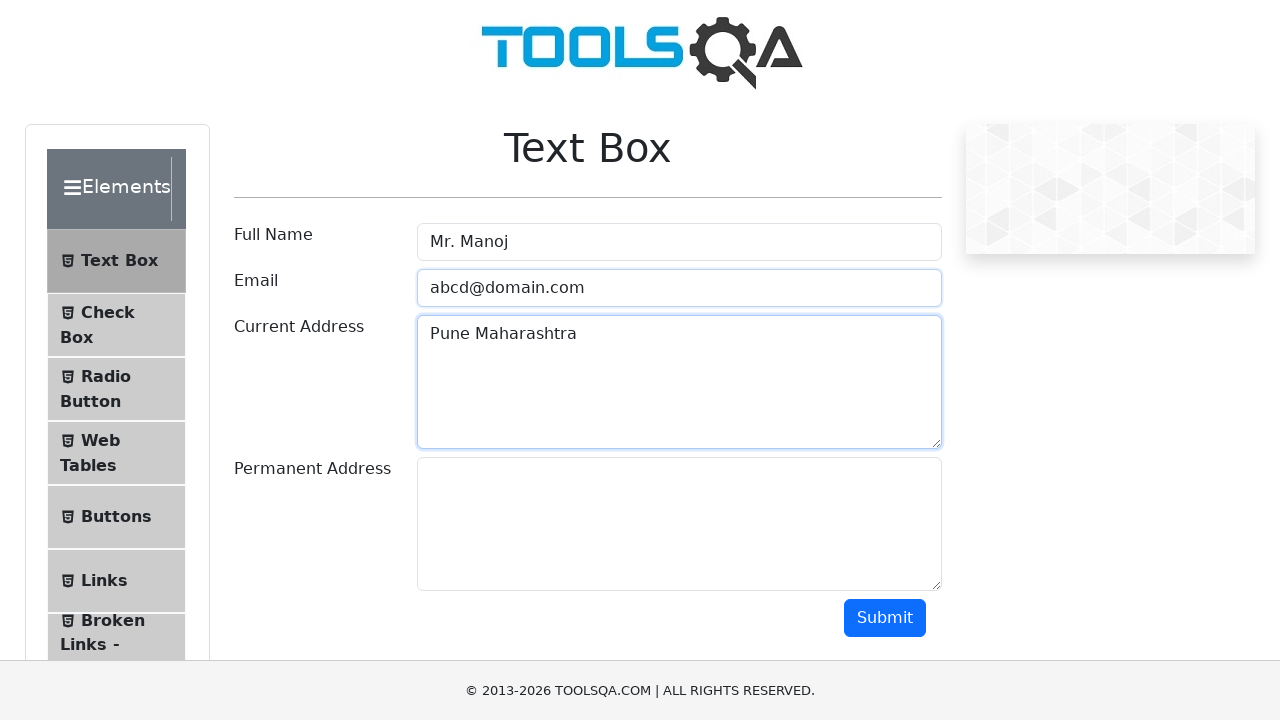

Focused on current address field on #currentAddress
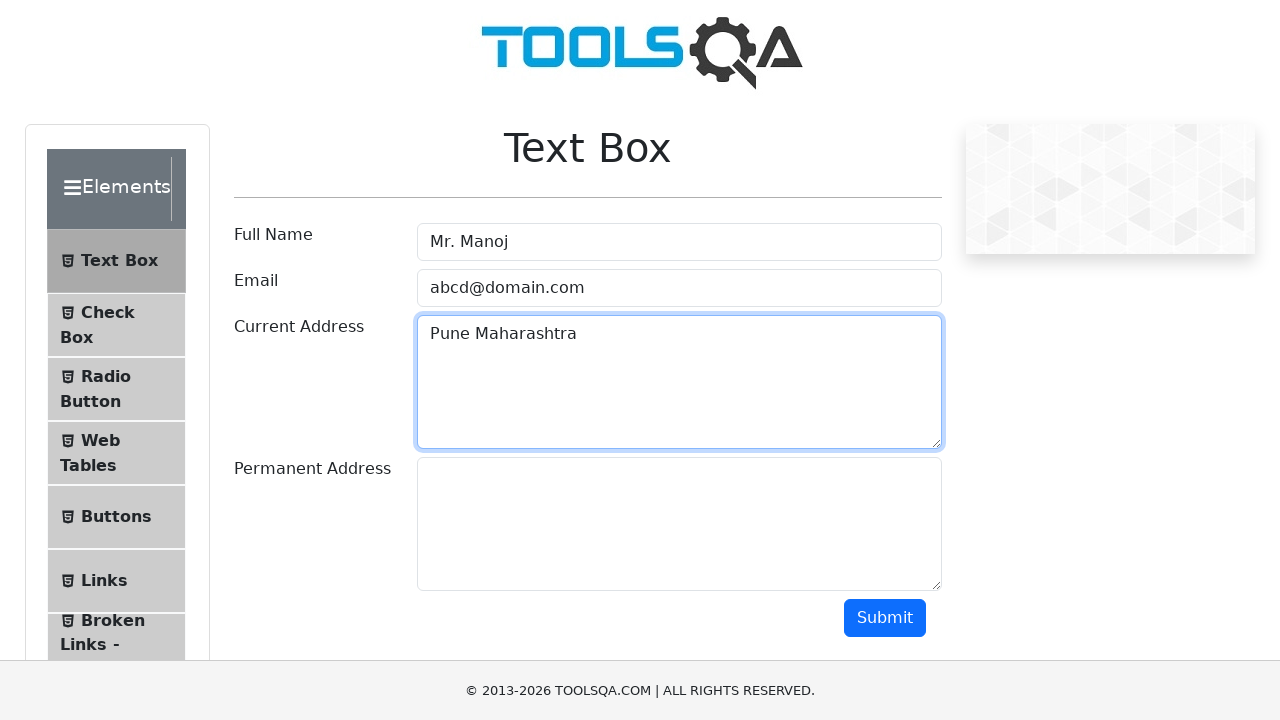

Selected all text in current address field using Ctrl+A
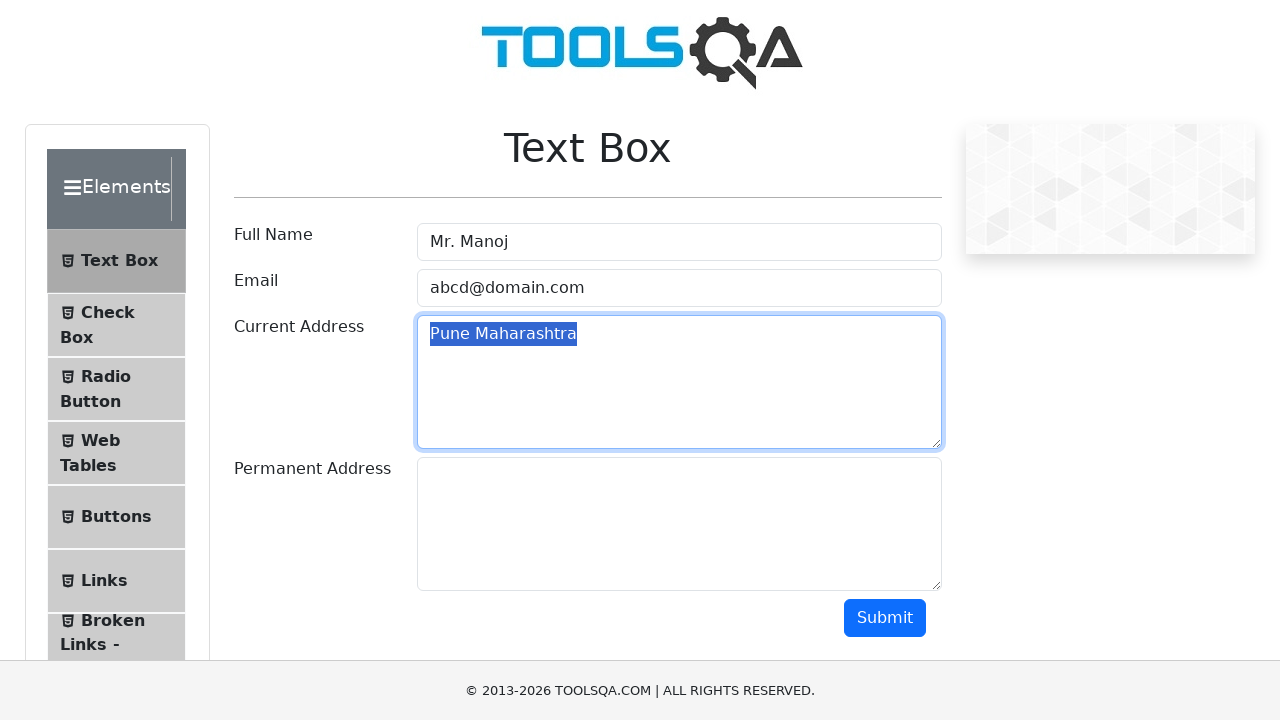

Copied selected text from current address field using Ctrl+C
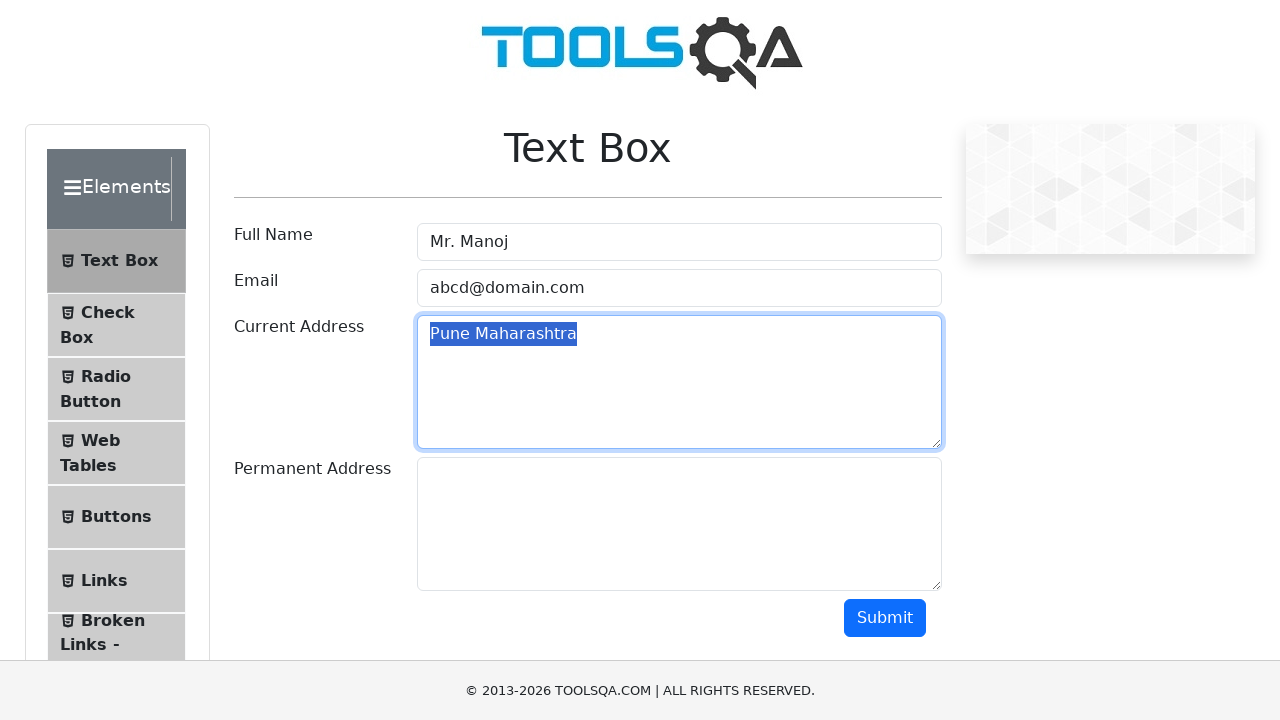

Moved to permanent address field using Tab key
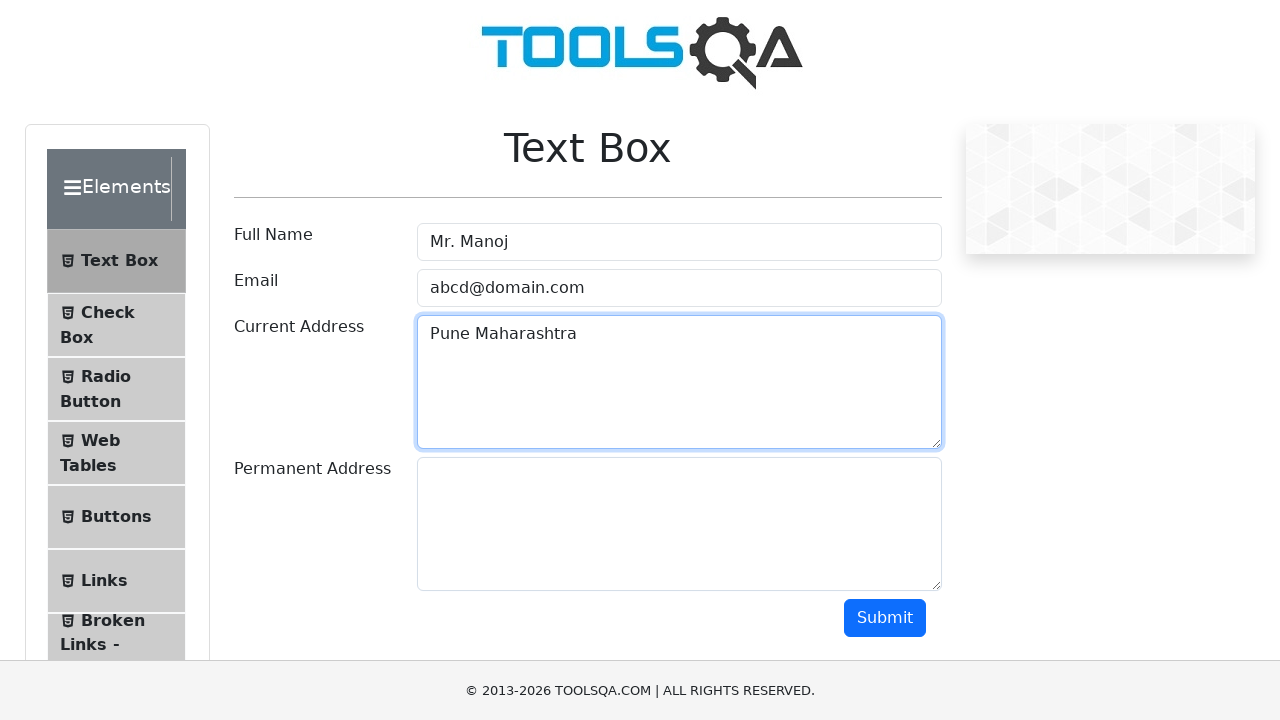

Pasted copied text into permanent address field using Ctrl+V
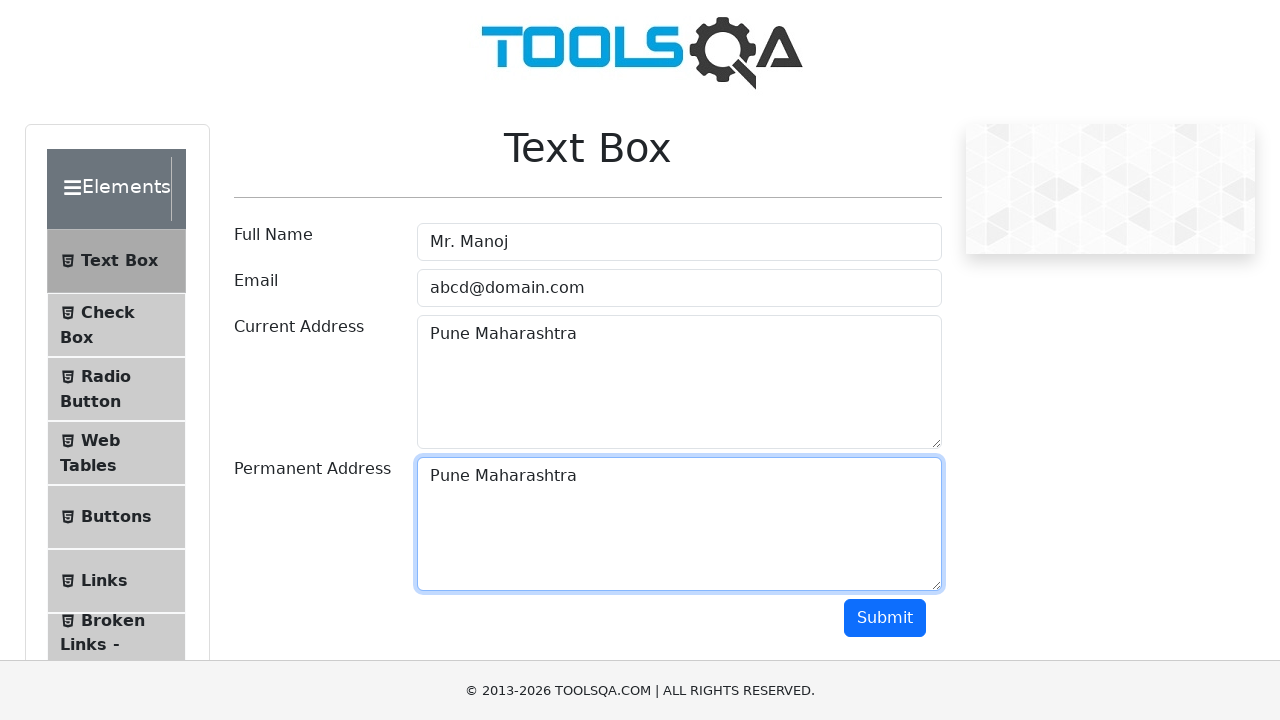

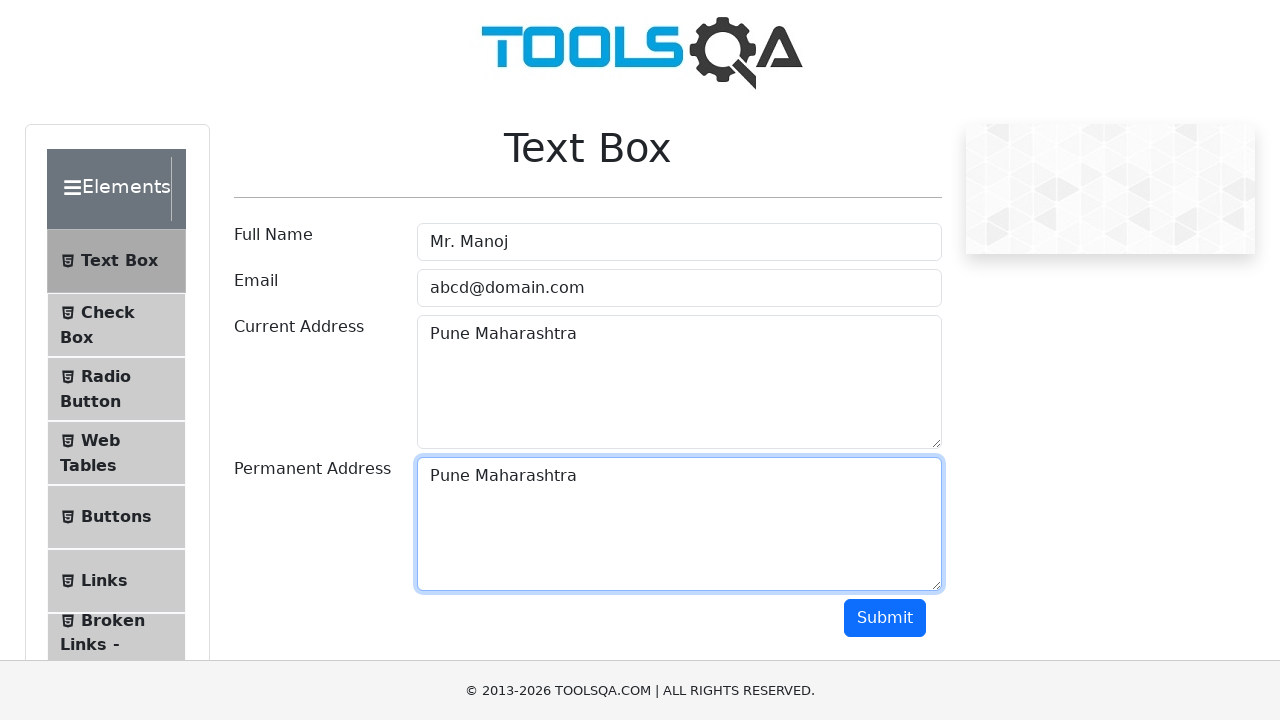